Tests the purchase form by clearing and filling the name input field, then verifying the entered value

Starting URL: http://blazedemo.com/purchase.php

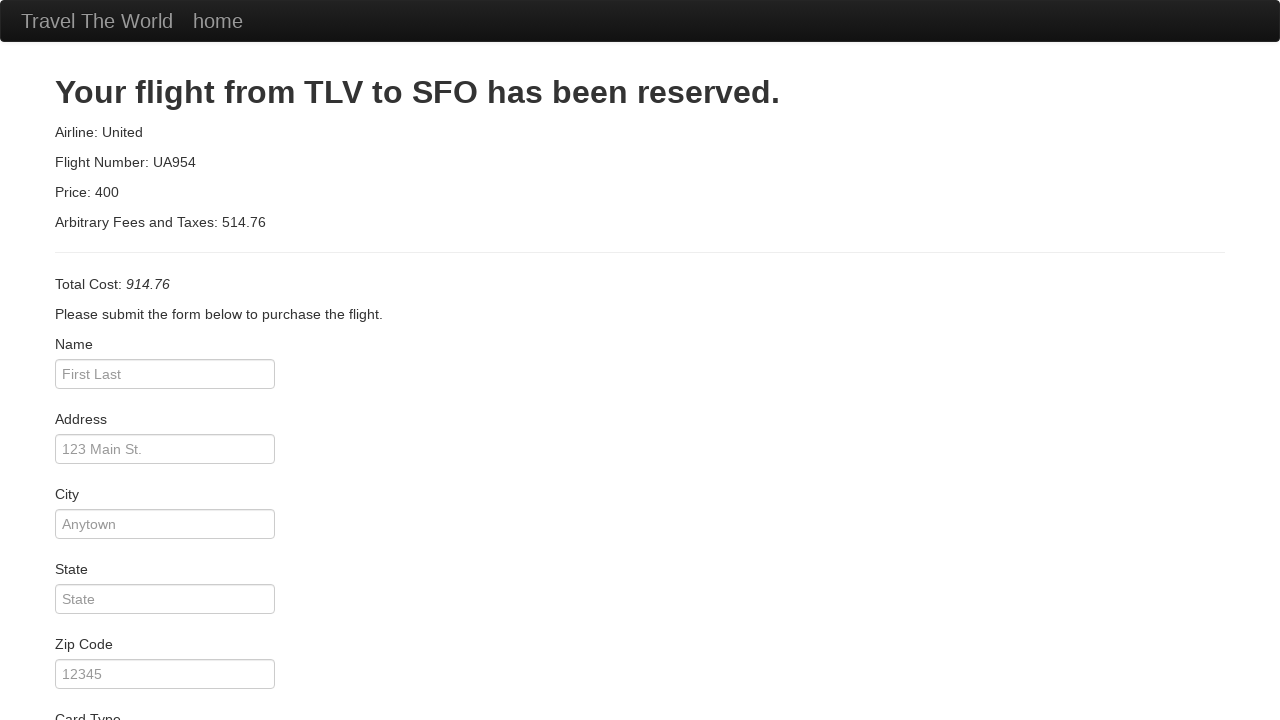

Cleared the name input field on #inputName
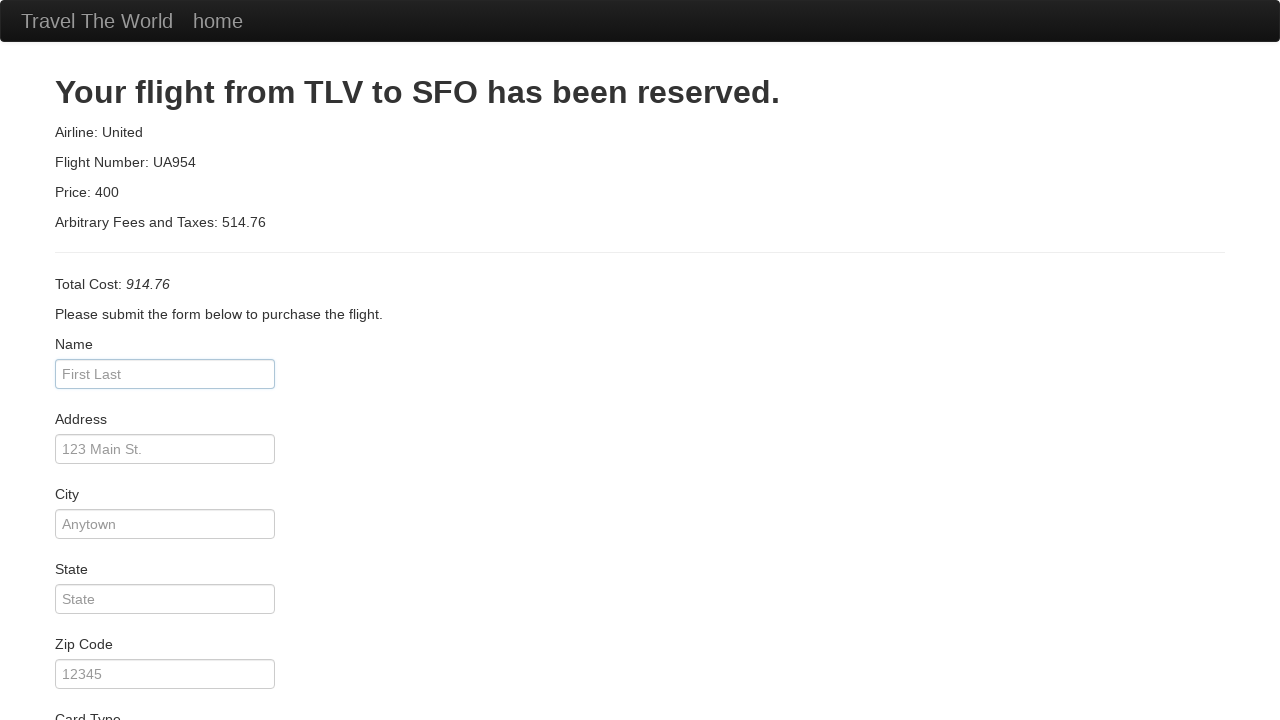

Filled name input field with 'TestName' on #inputName
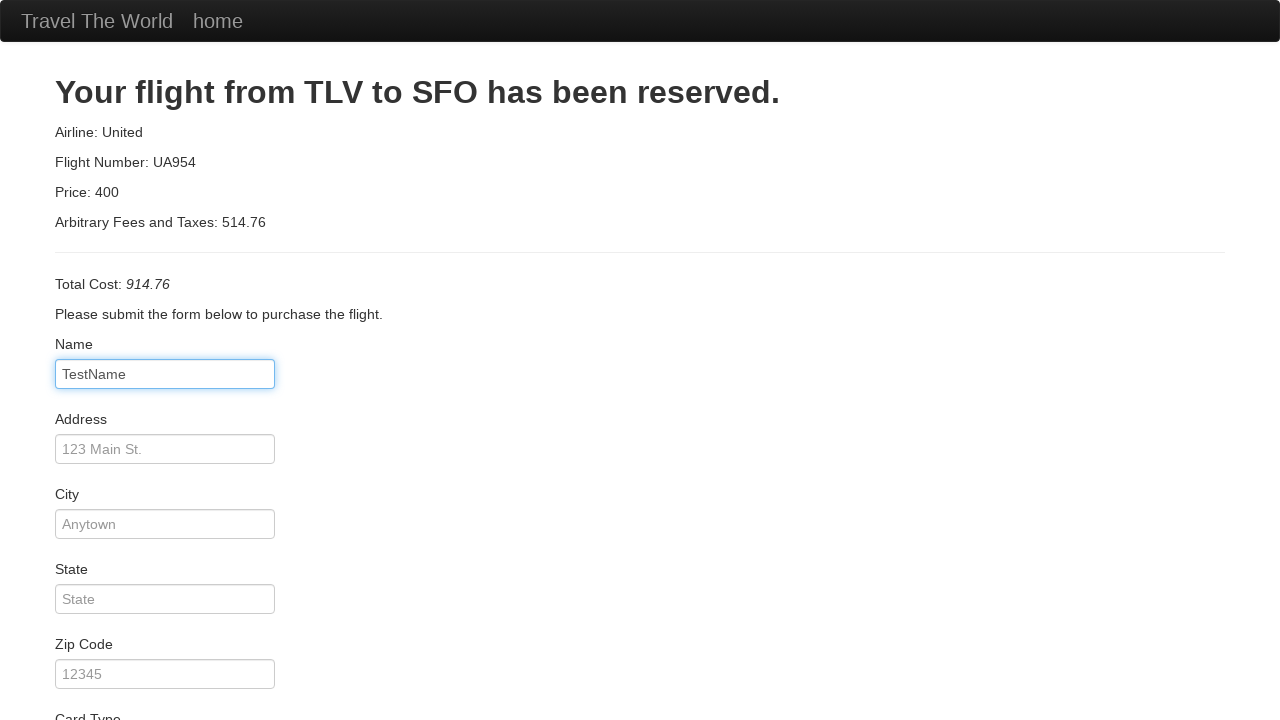

Verified that name input field contains 'TestName'
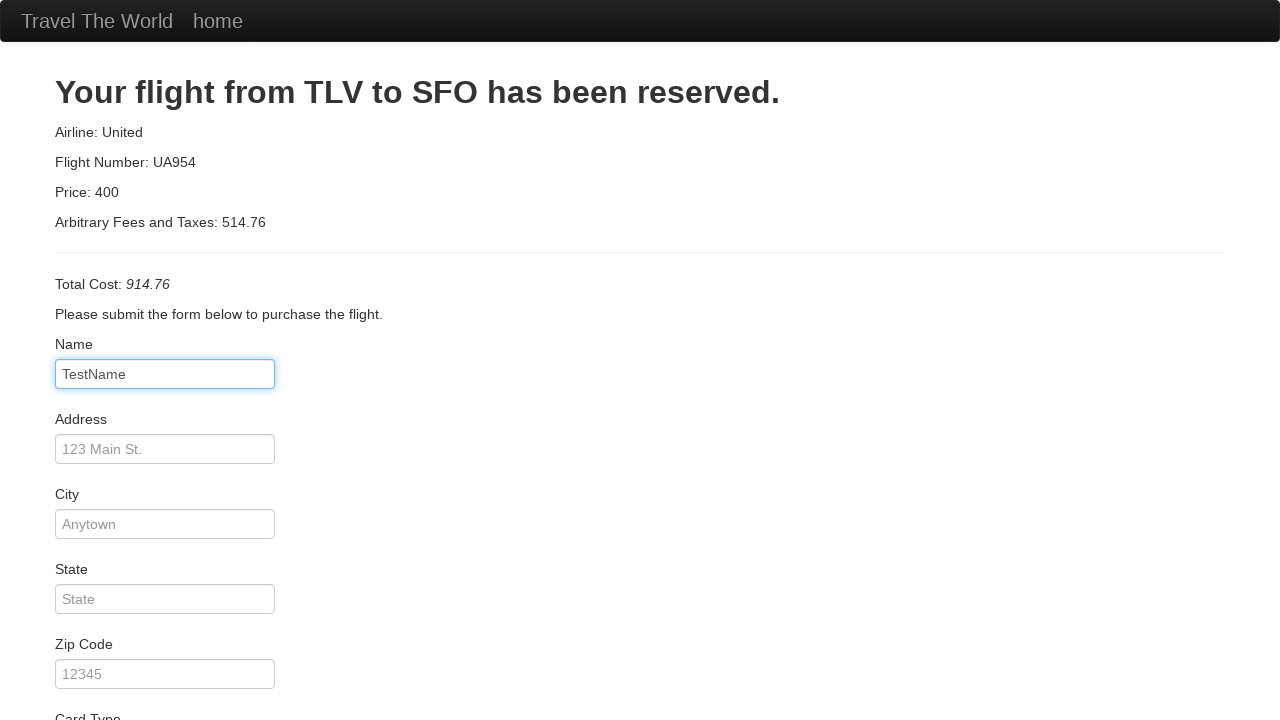

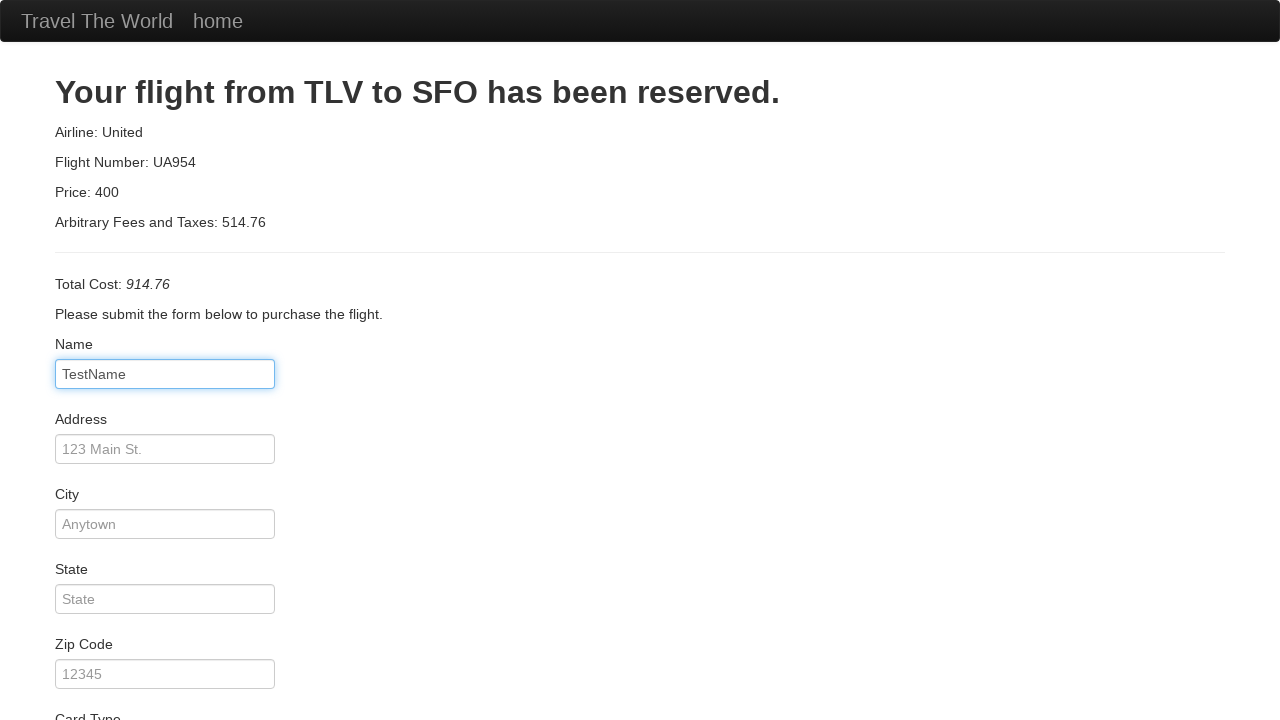